Tests table filtering by entering "United States" in the filter input and verifying filtered results

Starting URL: https://selectorshub.com/xpath-practice-page/

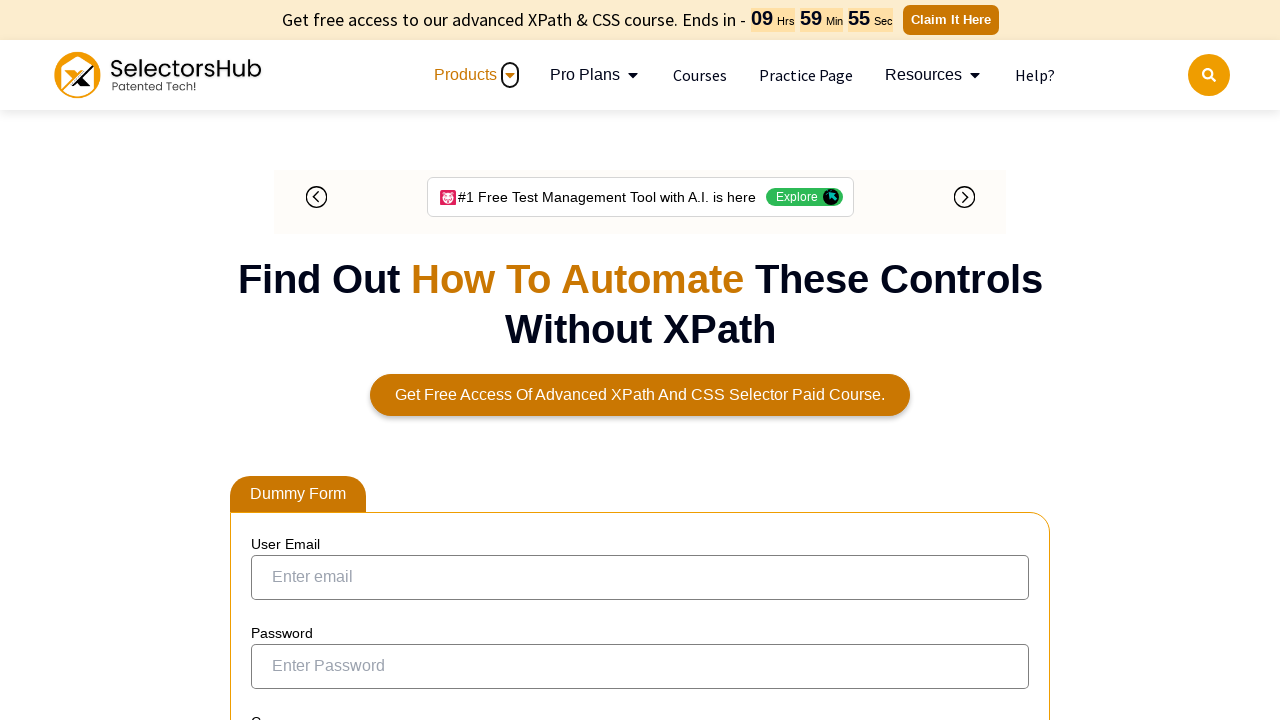

Filled table filter input with 'United States' on input[aria-controls='tablepress-1']
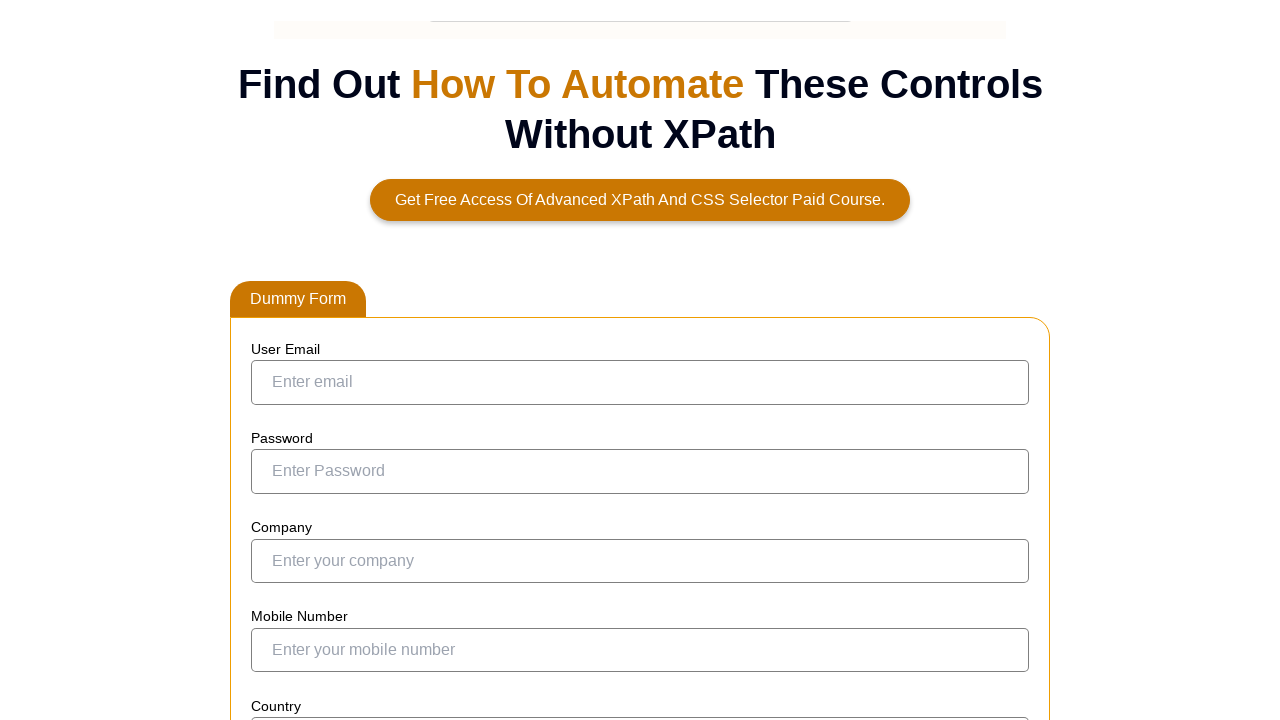

Filtered table results loaded successfully
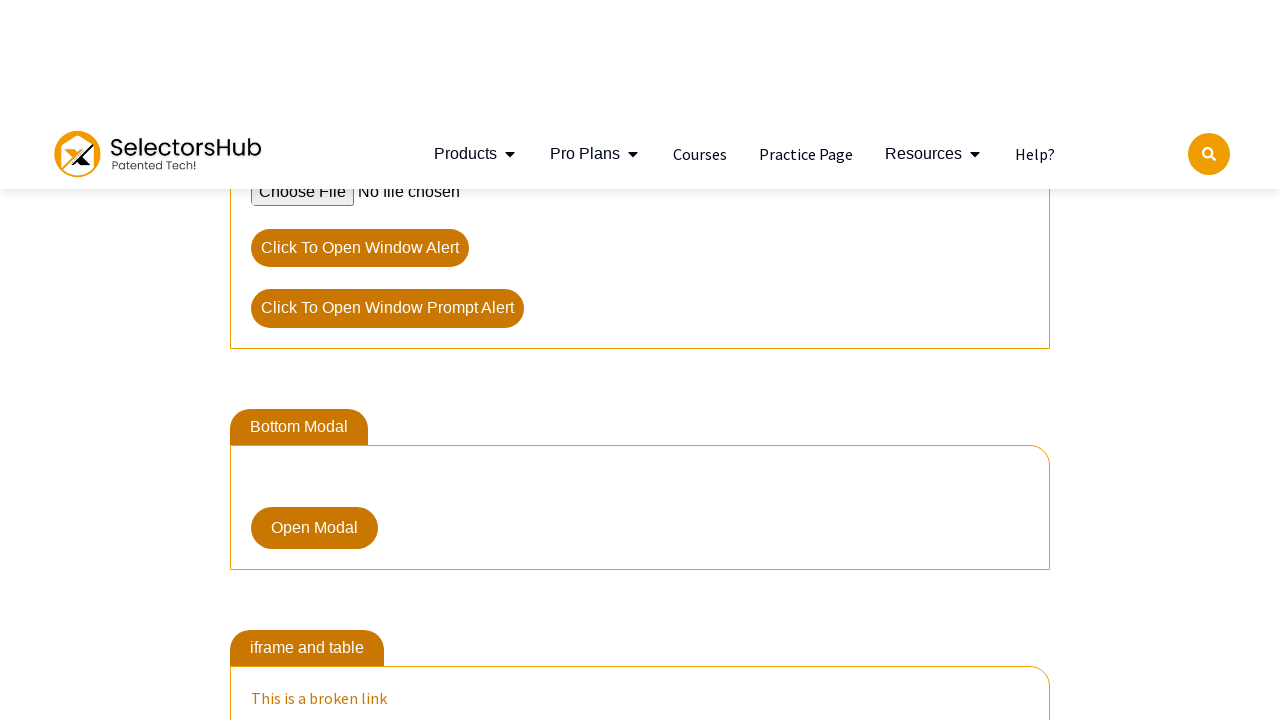

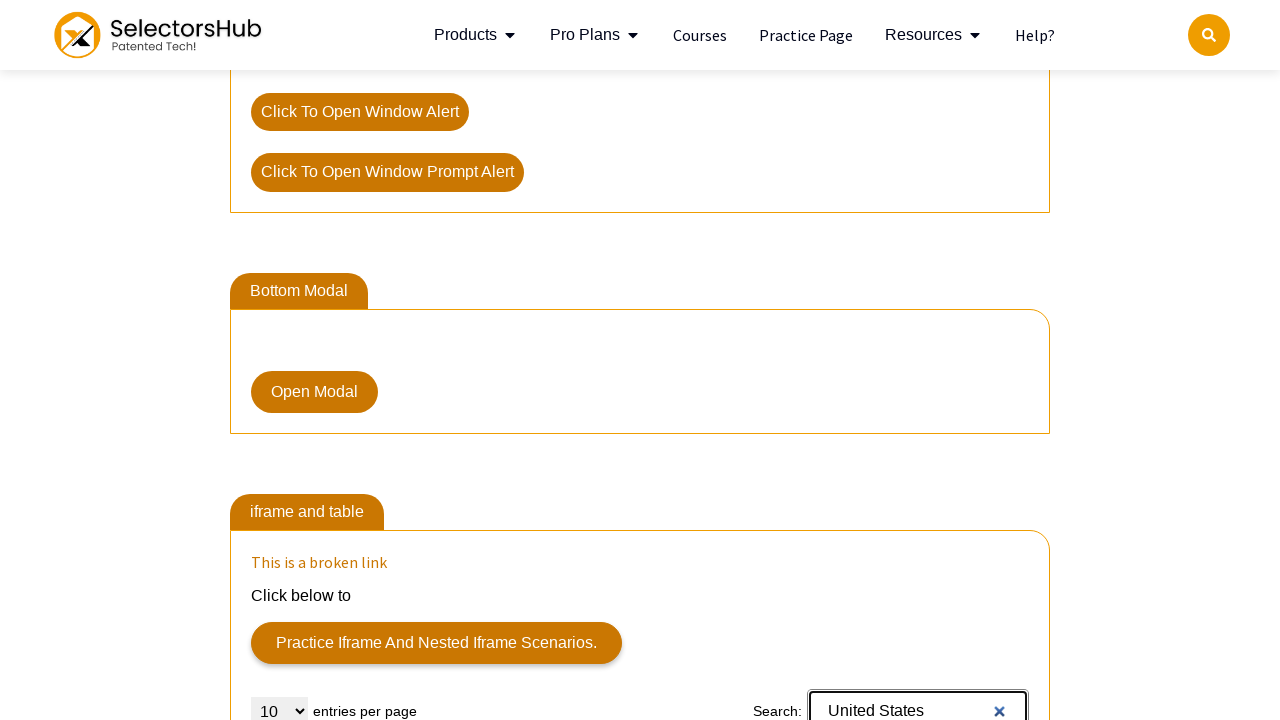